Tests dropdown menu navigation by clicking on dropdown button and selecting different links (Facebook and FlipKart) from the dropdown menu

Starting URL: http://omayo.blogspot.com/

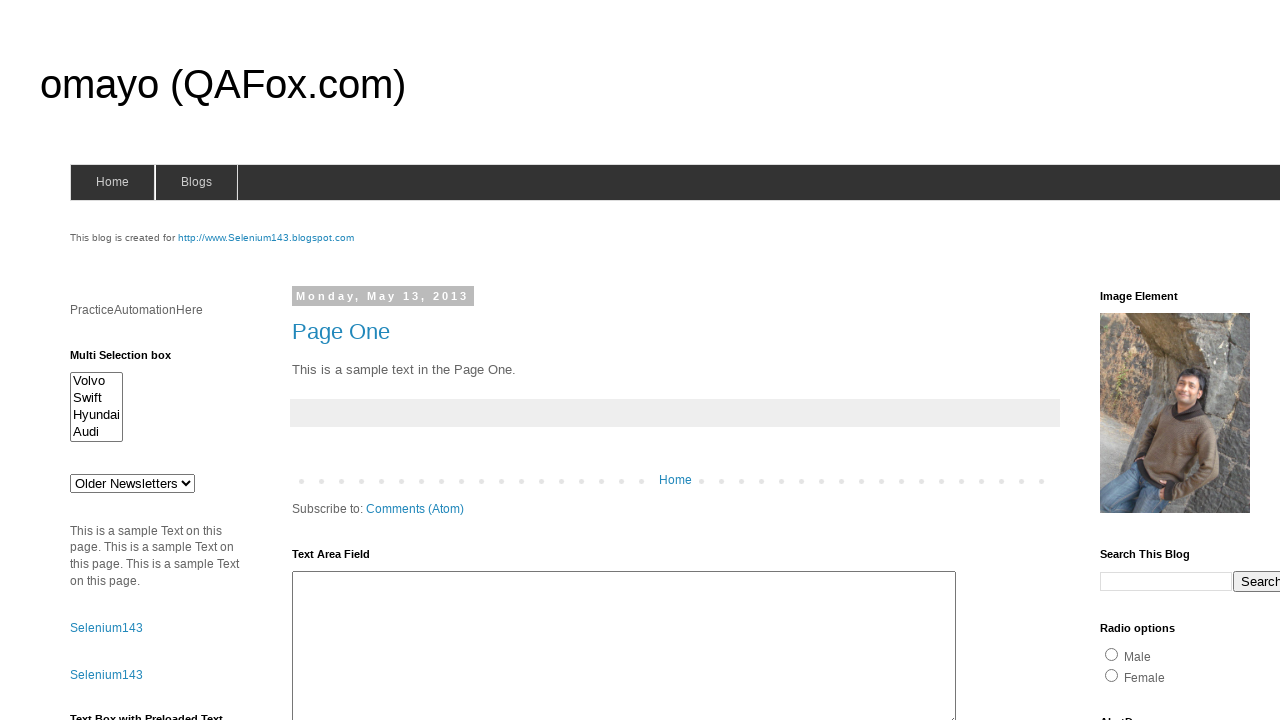

Clicked dropdown button to open menu at (1227, 360) on .dropbtn
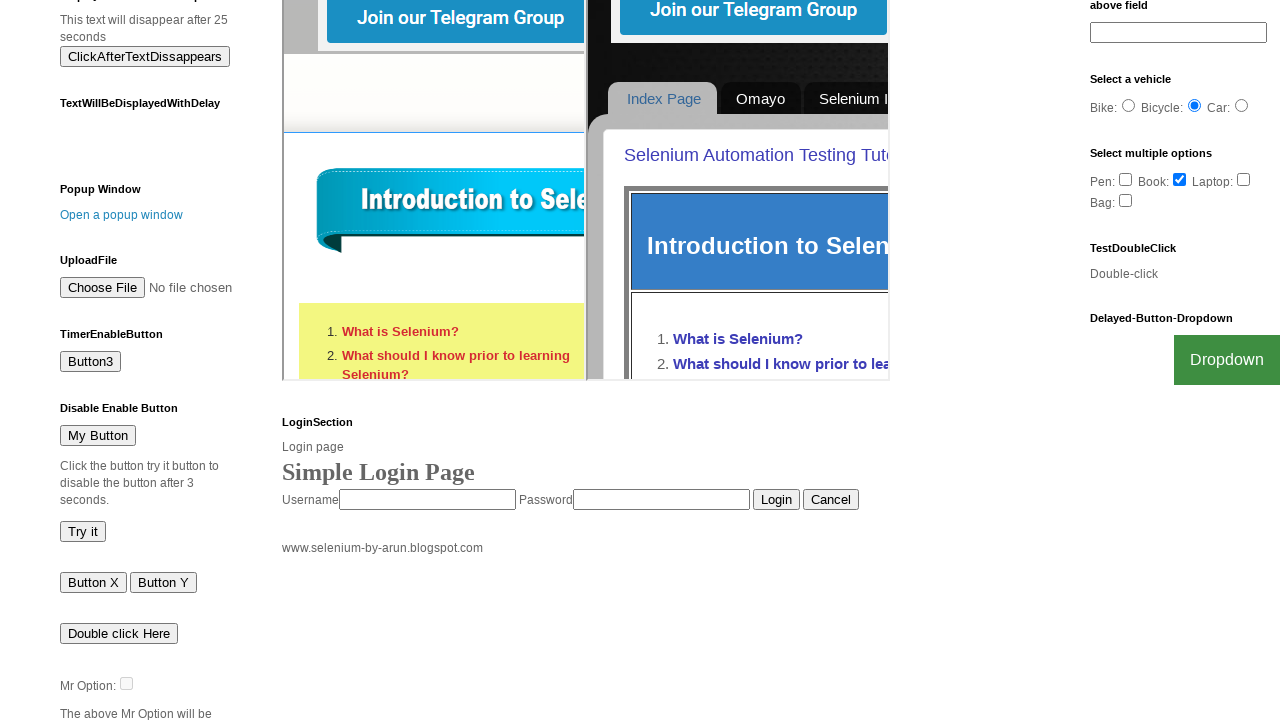

Clicked Facebook link from dropdown menu at (1200, 700) on a:text('Facebook')
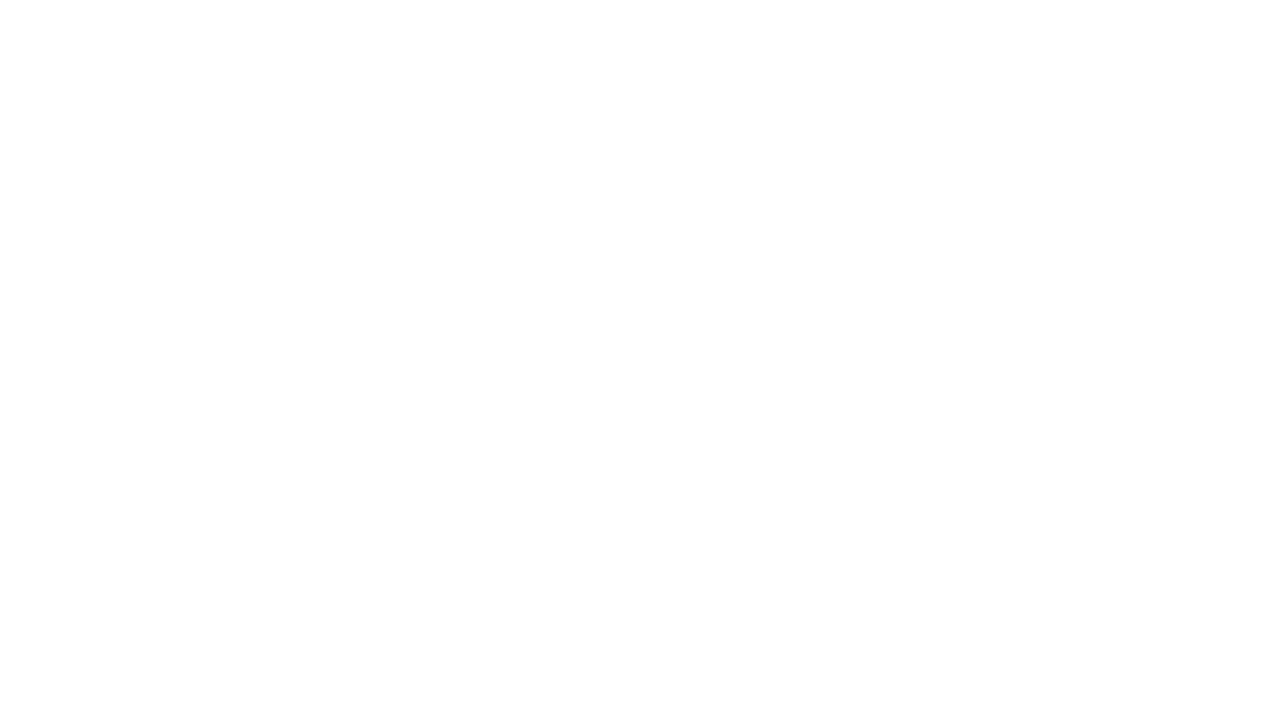

Navigated back to original page
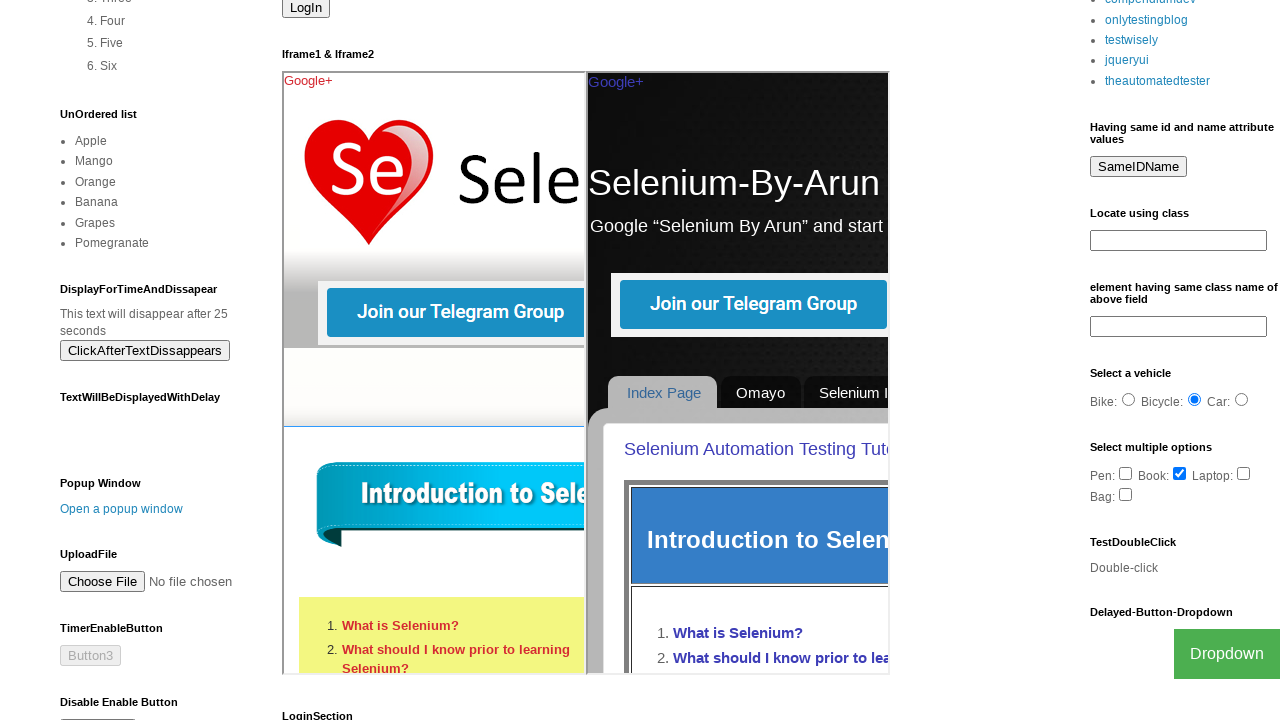

Clicked dropdown button to open menu again at (1227, 654) on .dropbtn
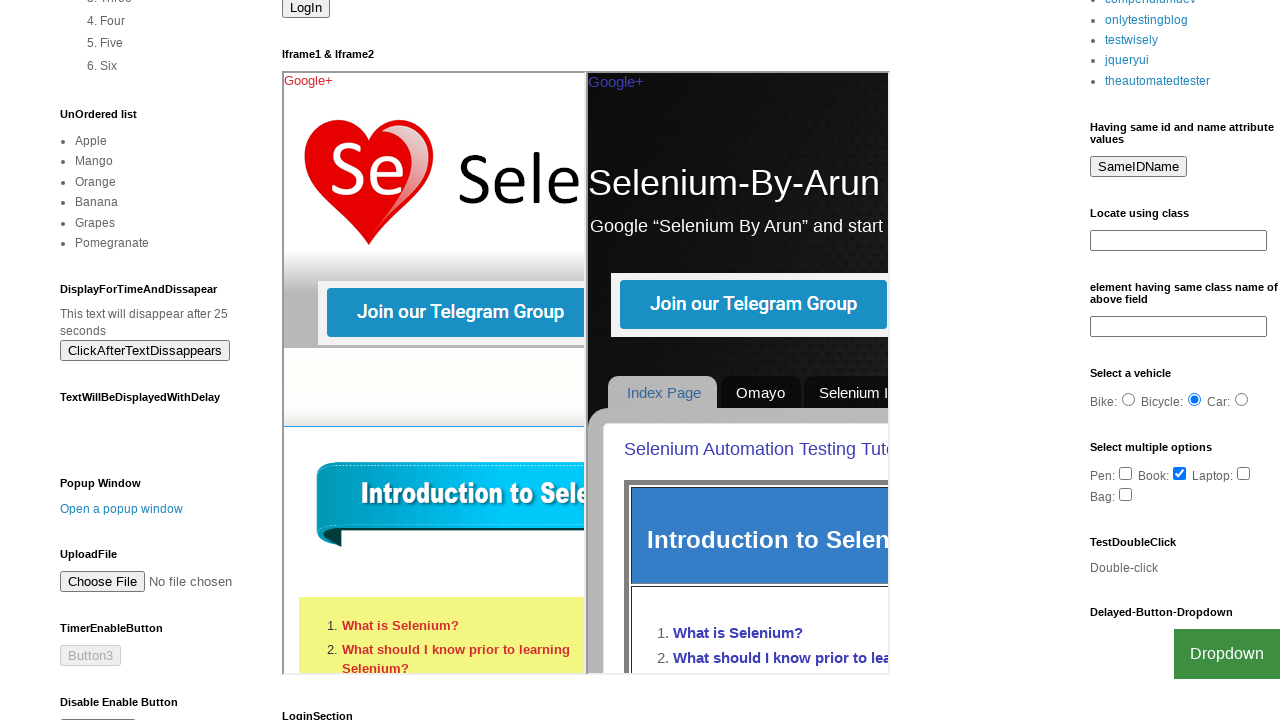

Clicked FlipKart link from dropdown menu at (1200, 700) on a:text('FlipKart')
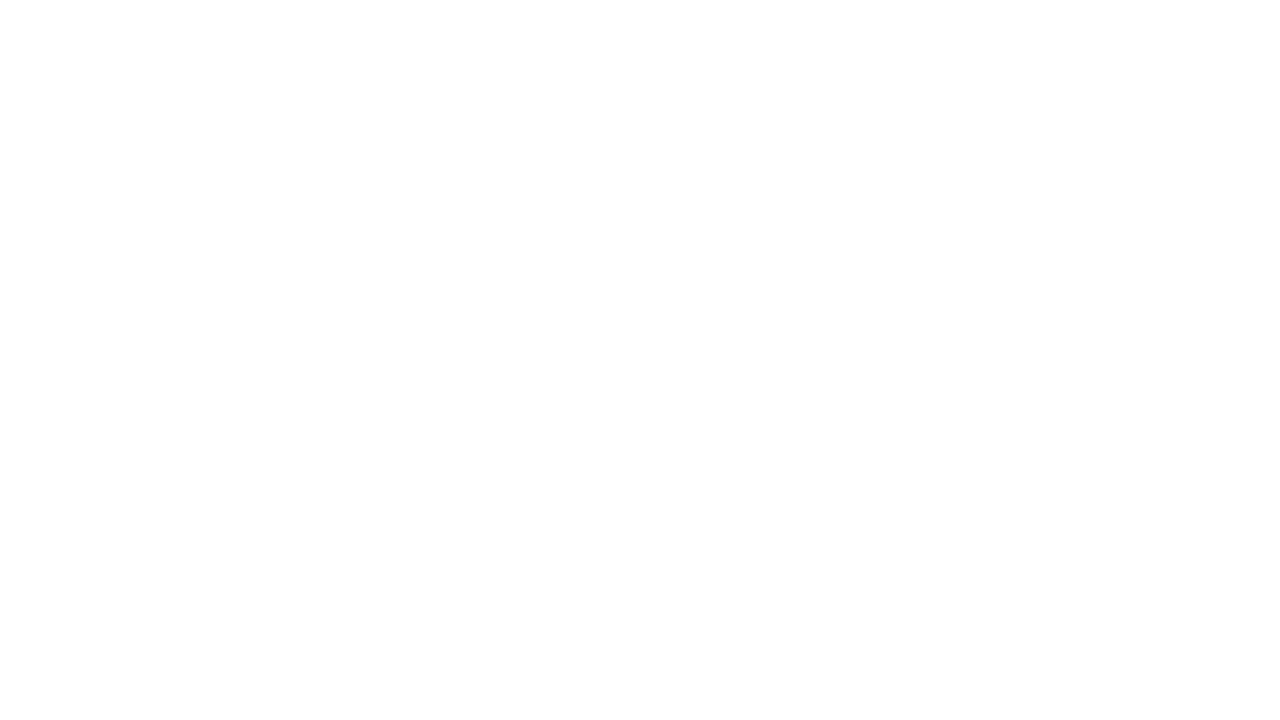

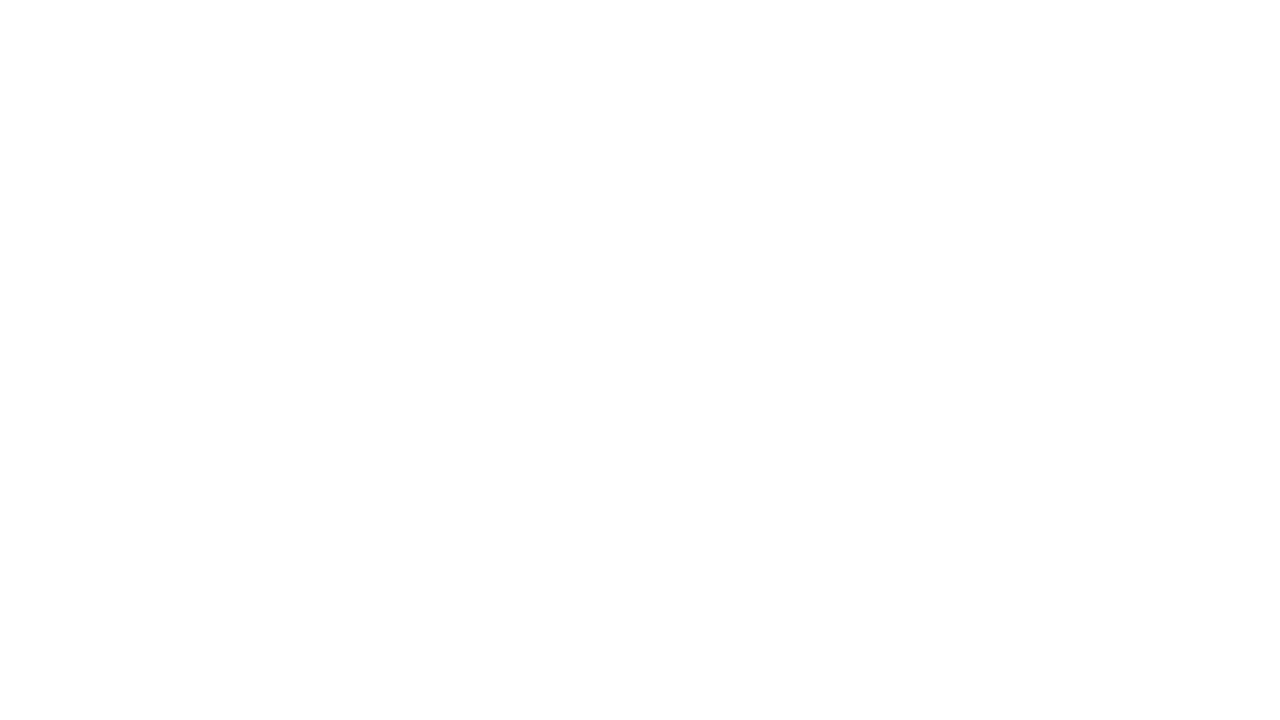